Tests navigation on an e-commerce playground site by clicking on "Special Hot" link and verifying that a message about no special offer products is displayed.

Starting URL: https://ecommerce-playground.lambdatest.io/index.php?route=common/home

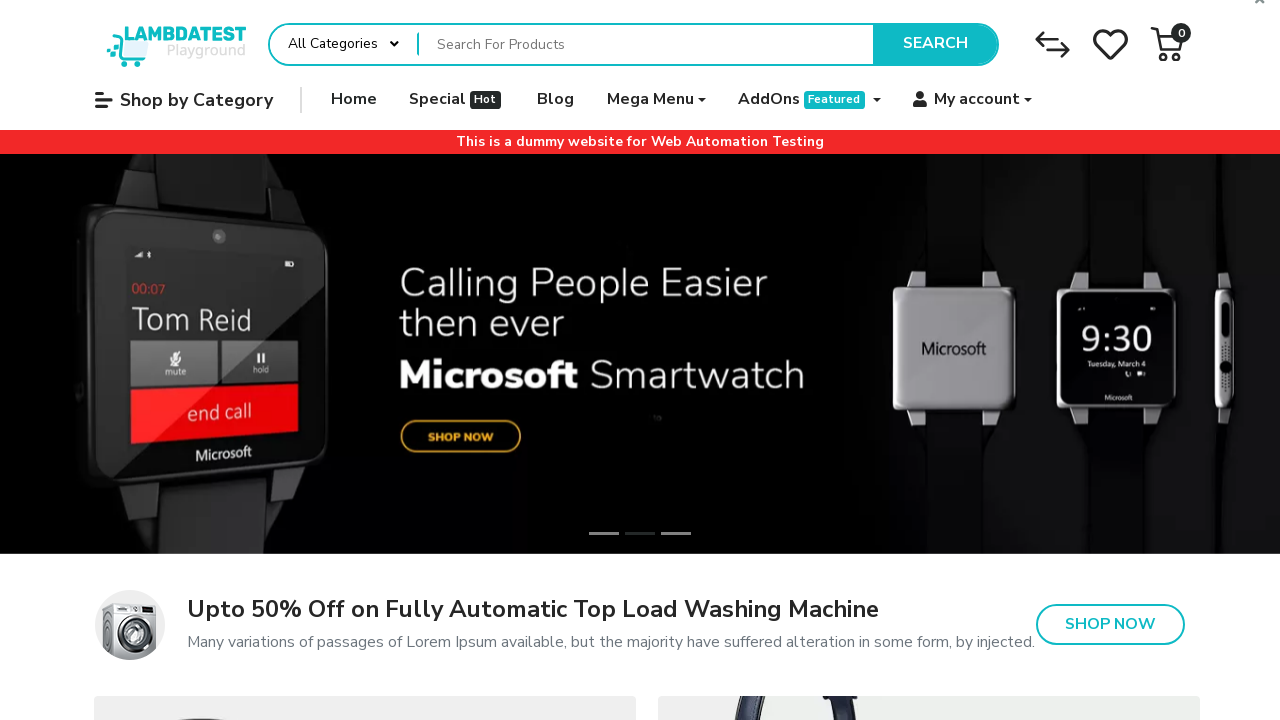

Clicked on 'Special Hot' link at (457, 100) on internal:role=link[name="Special Hot"s]
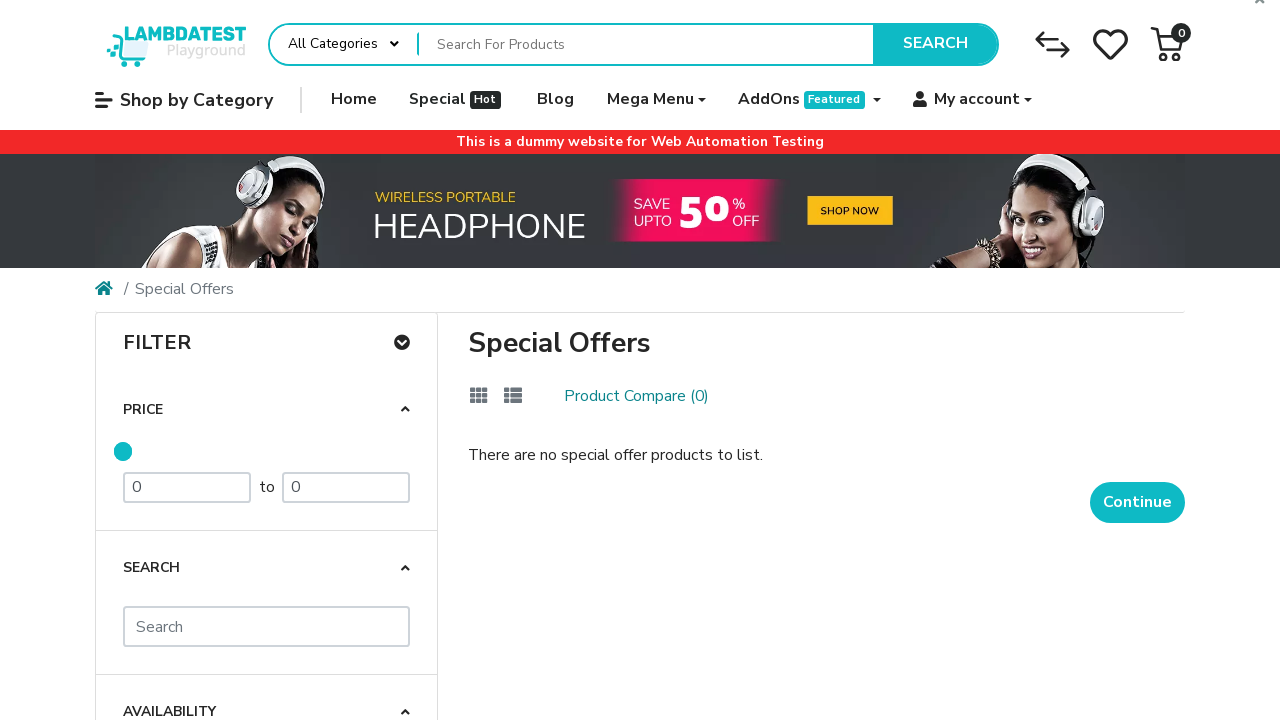

Clicked on 'There are no special offer' text at (827, 456) on internal:text="There are no special offer"i
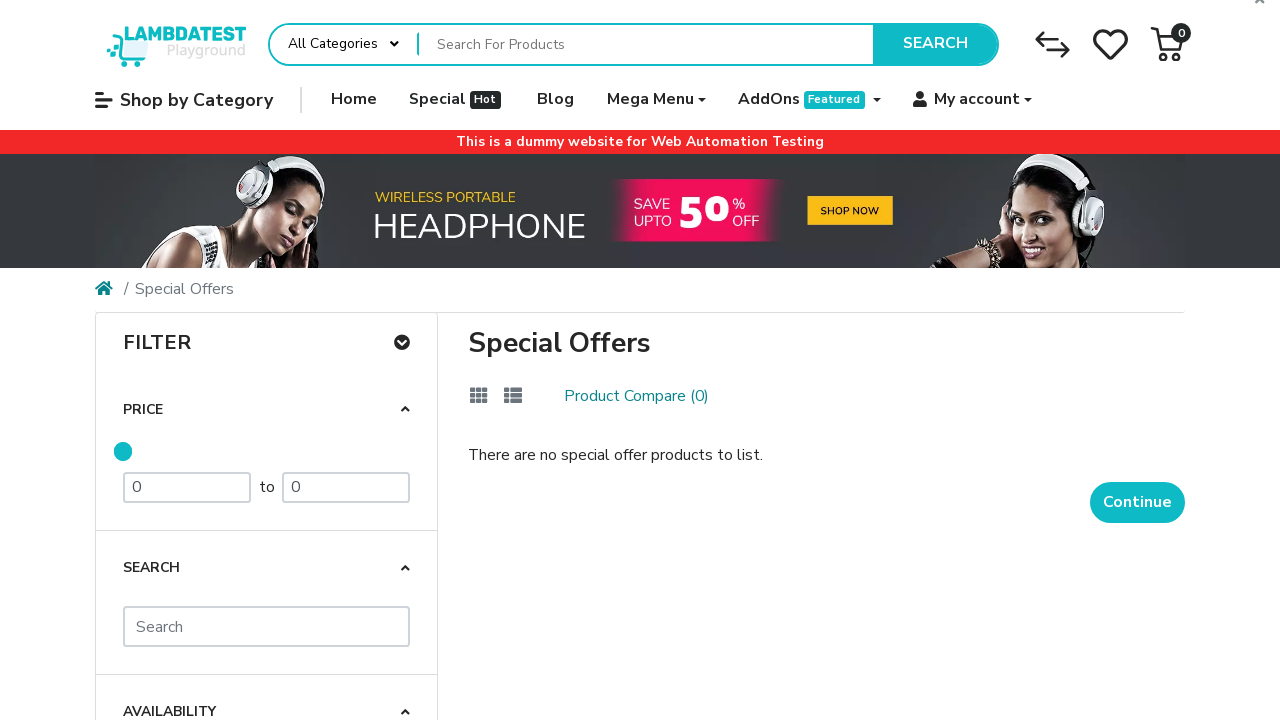

Verified that 'There are no special offer products to list.' message is displayed
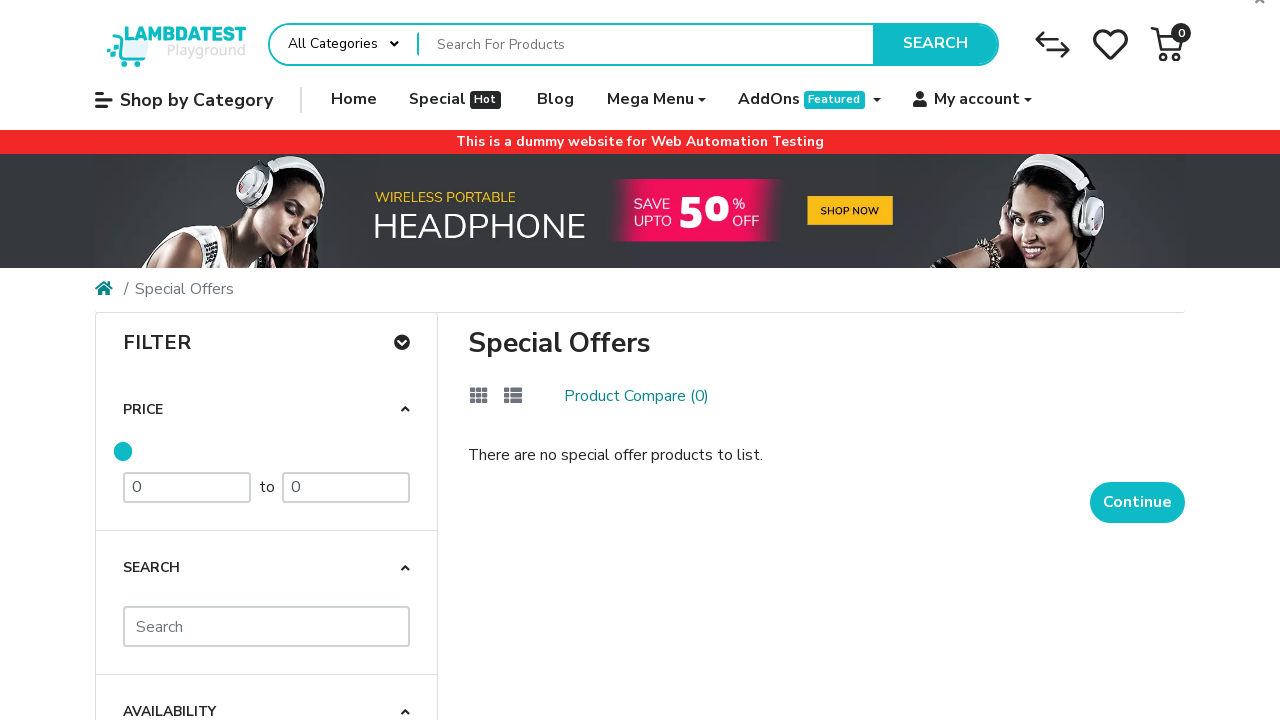

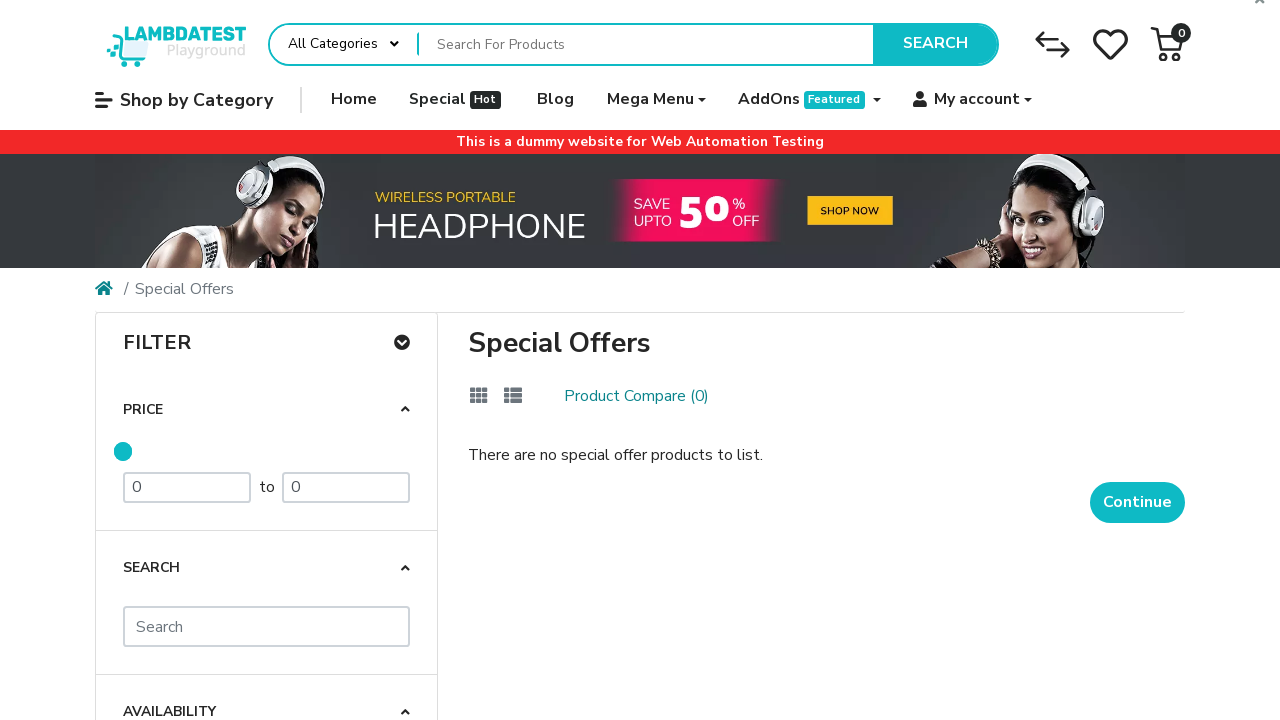